Tests single-select dropdown functionality by selecting options using different methods: by index, by value, and by visible text

Starting URL: https://www.globalsqa.com/demo-site/select-dropdown-menu/

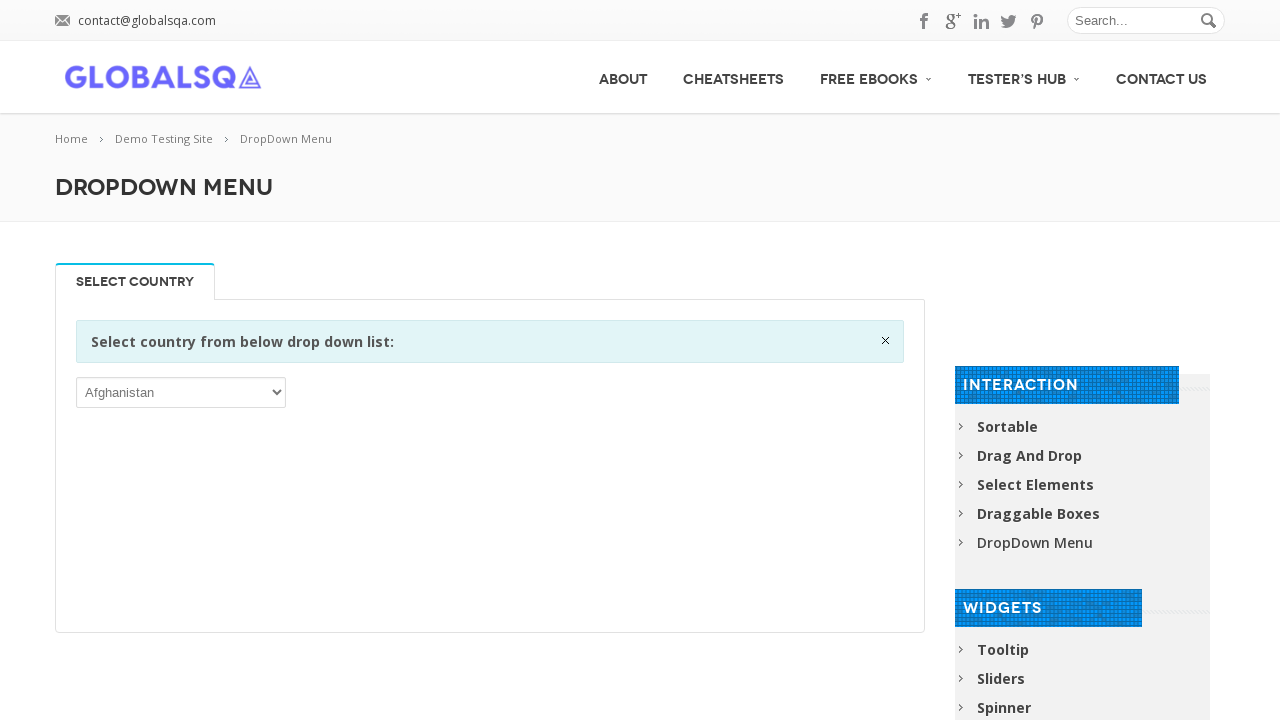

Selected dropdown option by index 2 on //*[@id="post-2646"]/div[2]/div/div/div/p/select
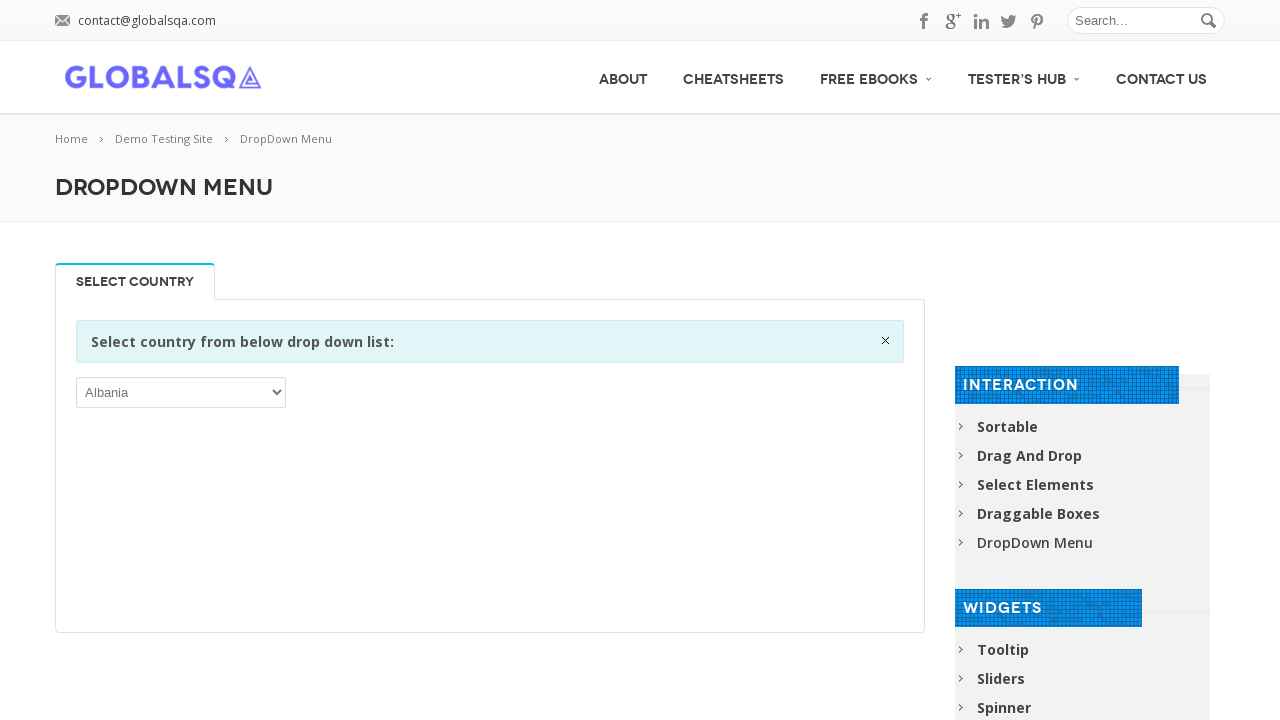

Waited 2000ms after selecting by index
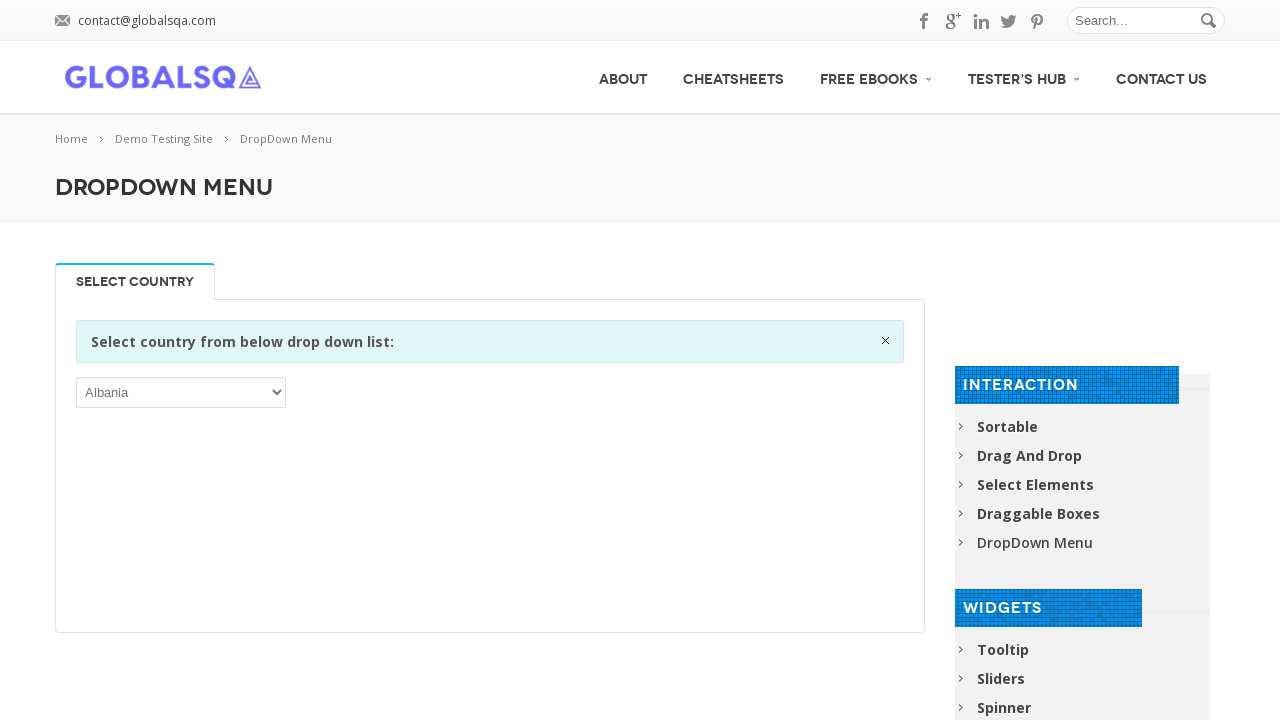

Selected dropdown option with value 'ALA' on //*[@id="post-2646"]/div[2]/div/div/div/p/select
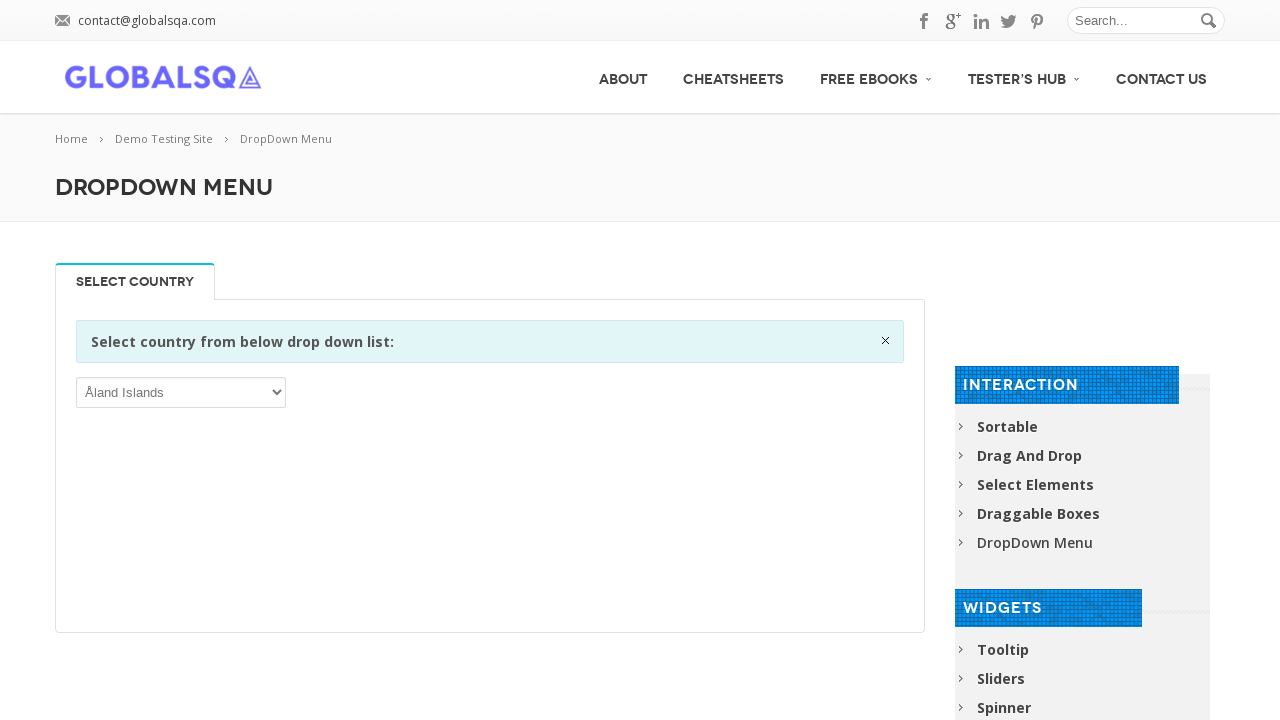

Waited 2000ms after selecting by value
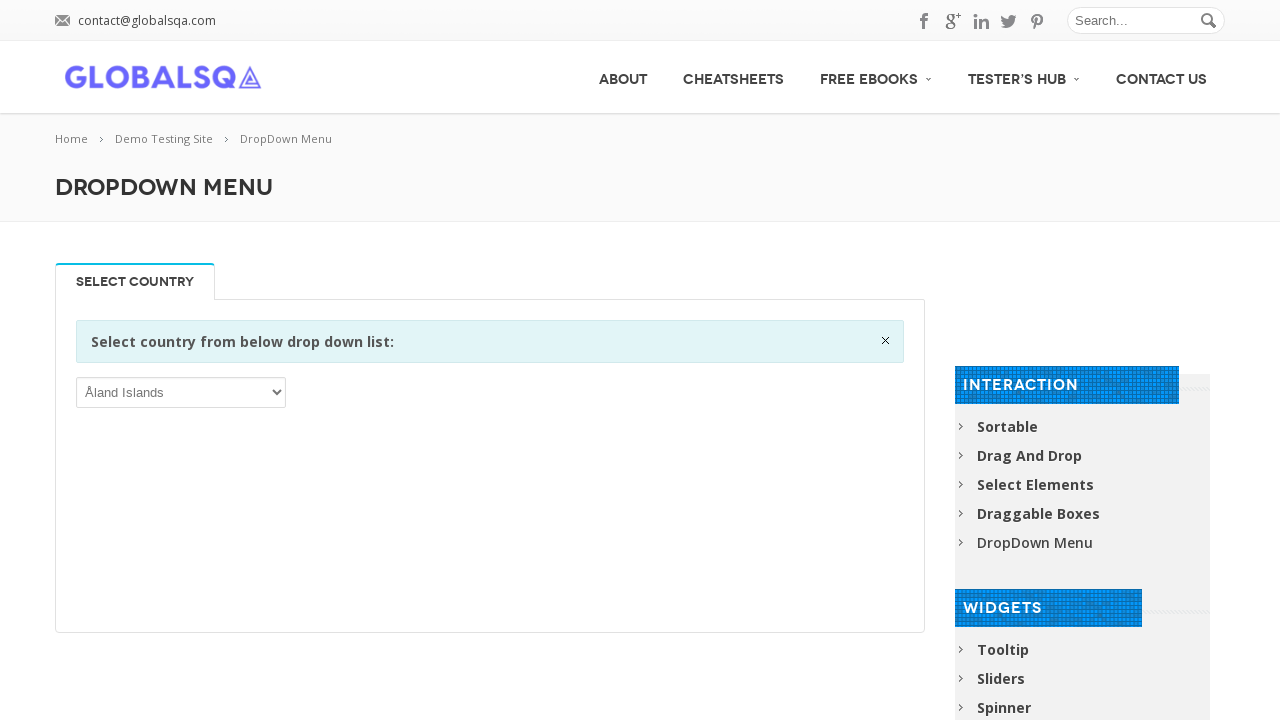

Selected dropdown option with label 'American Samoa' on //*[@id="post-2646"]/div[2]/div/div/div/p/select
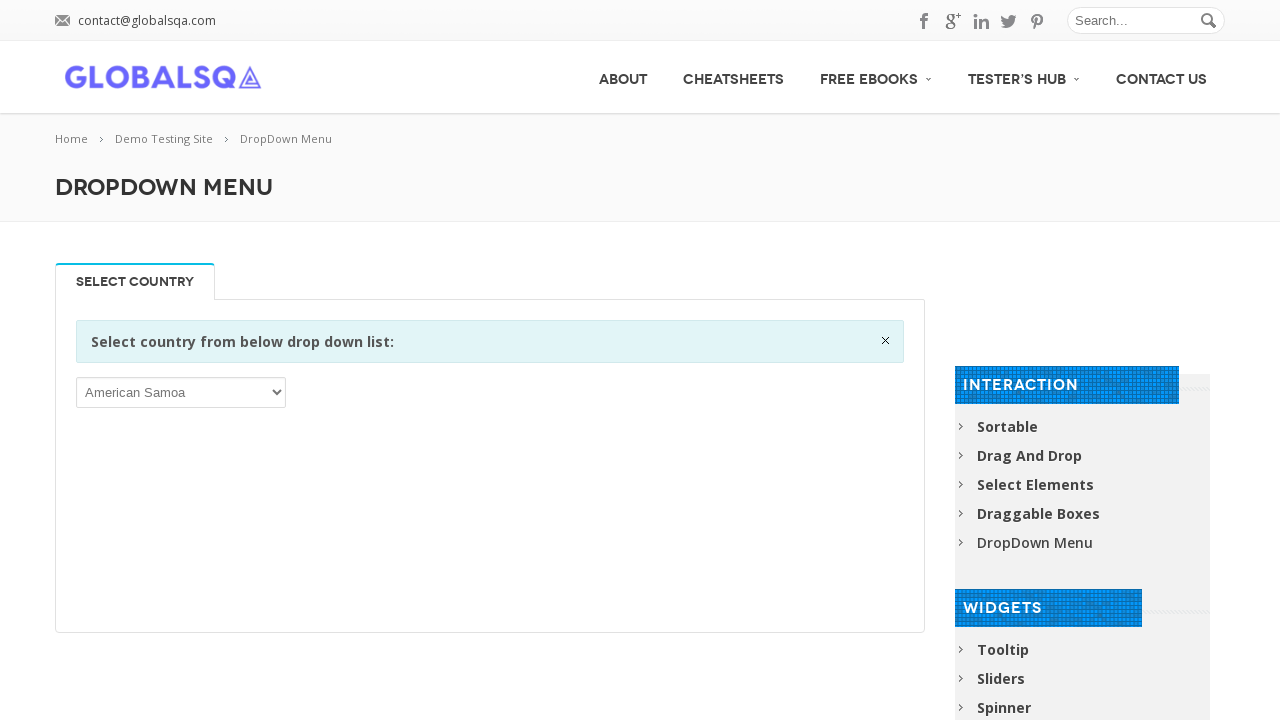

Waited 2000ms after selecting by visible text
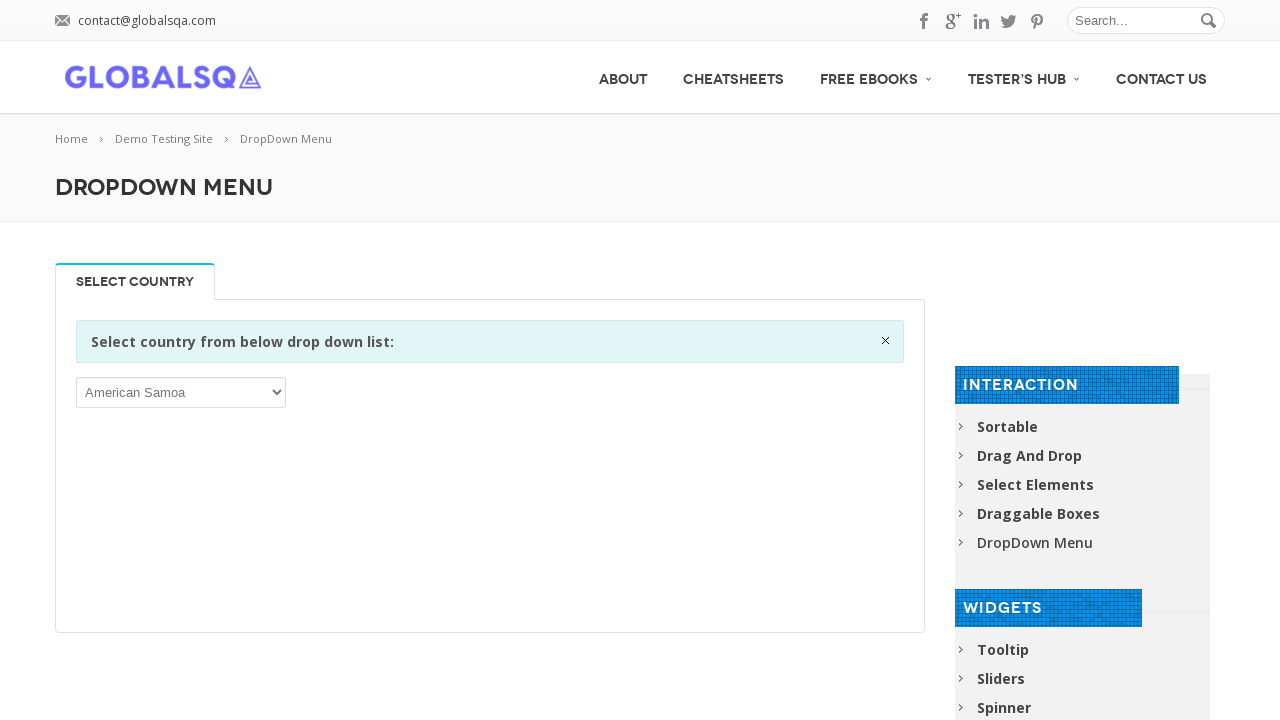

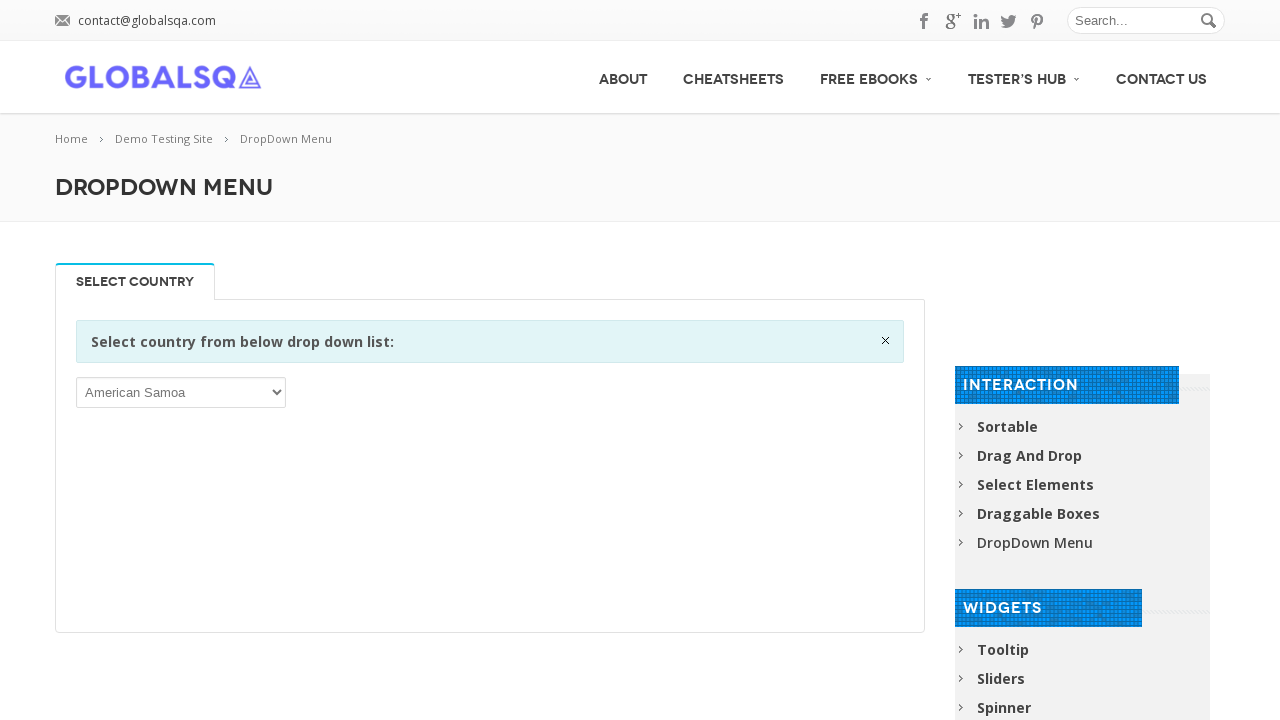